Tests handling a simple JavaScript alert by clicking the alert button and accepting the alert dialog

Starting URL: https://demoqa.com/alerts

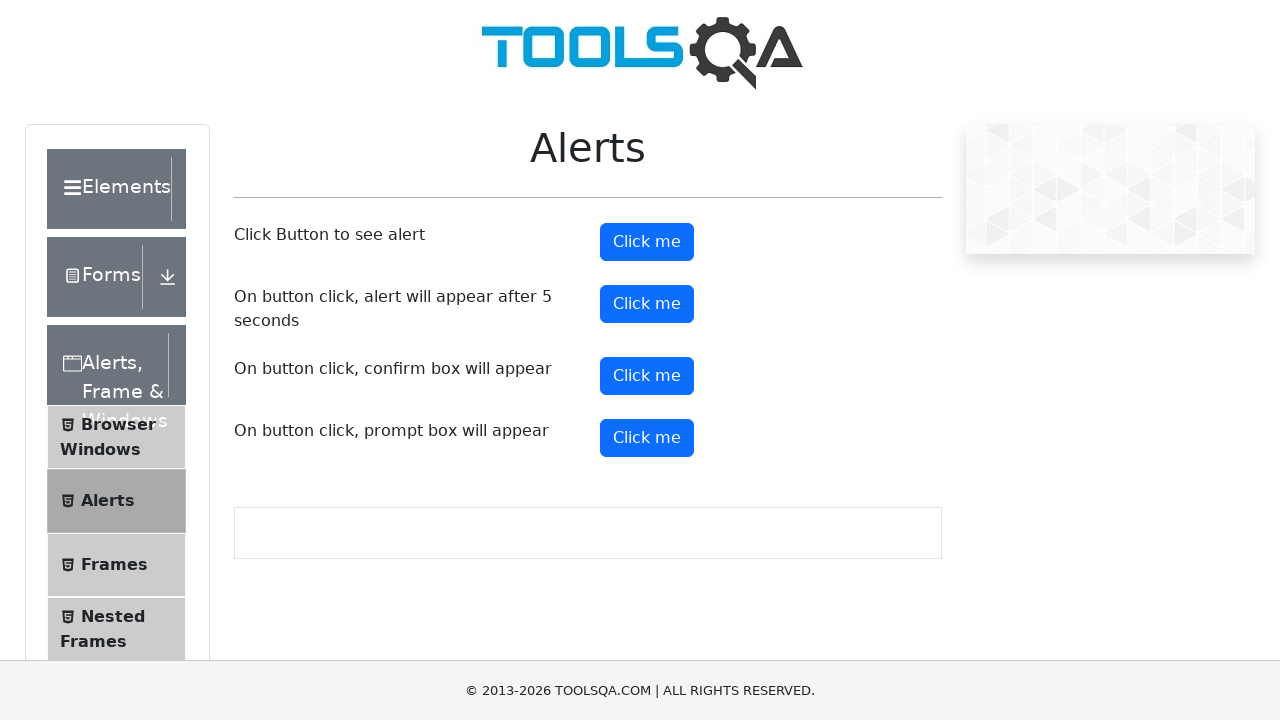

Clicked the alert button to trigger a simple alert at (647, 242) on #alertButton
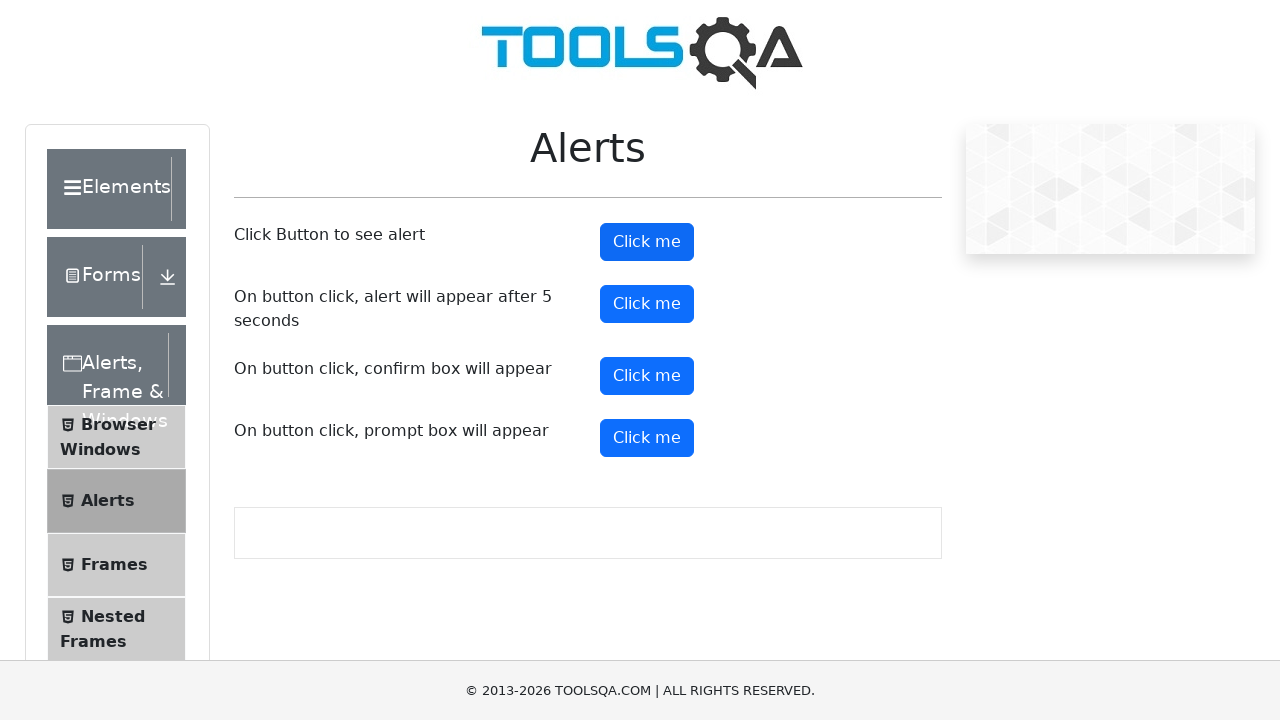

Set up dialog handler to accept alerts
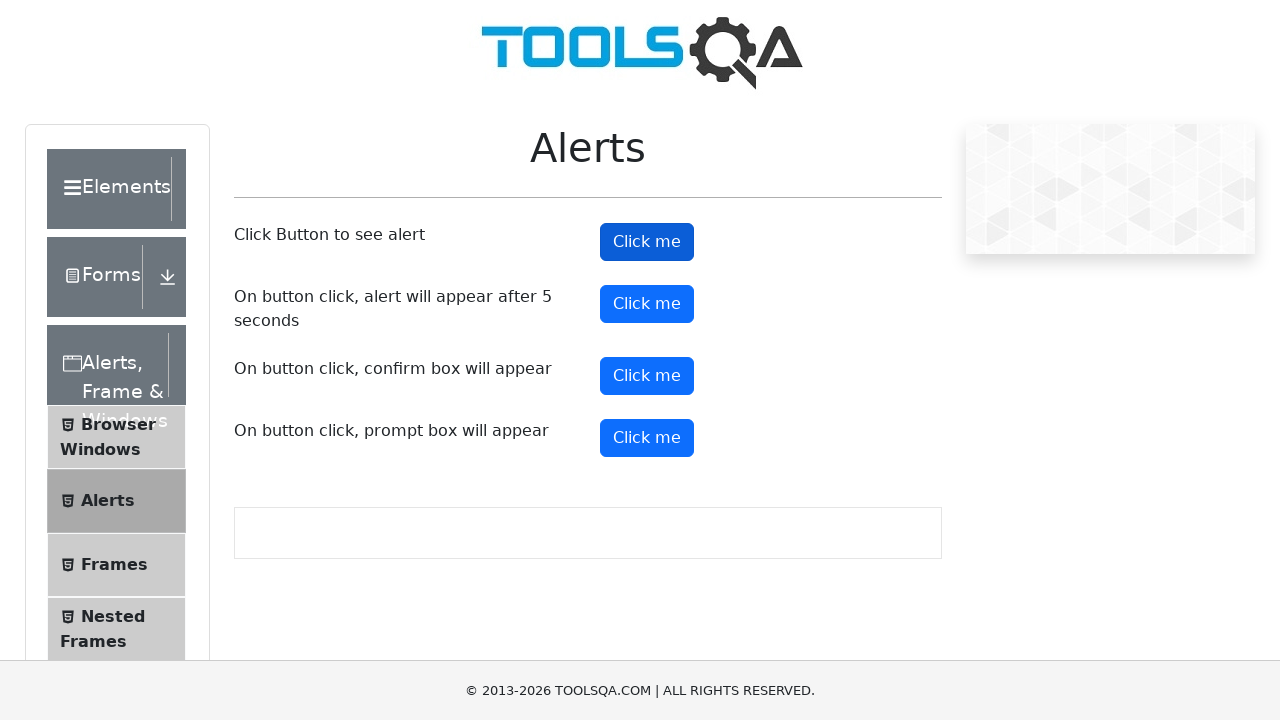

Clicked the alert button again and accepted the alert dialog at (647, 242) on #alertButton
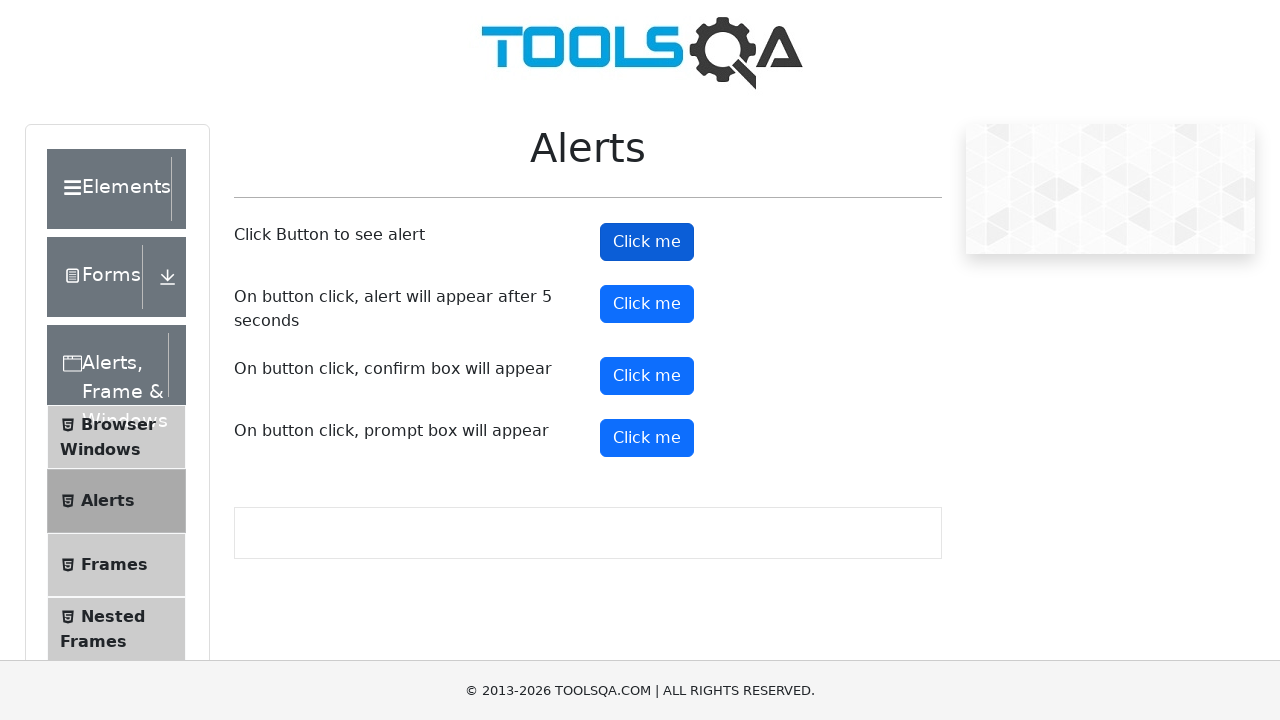

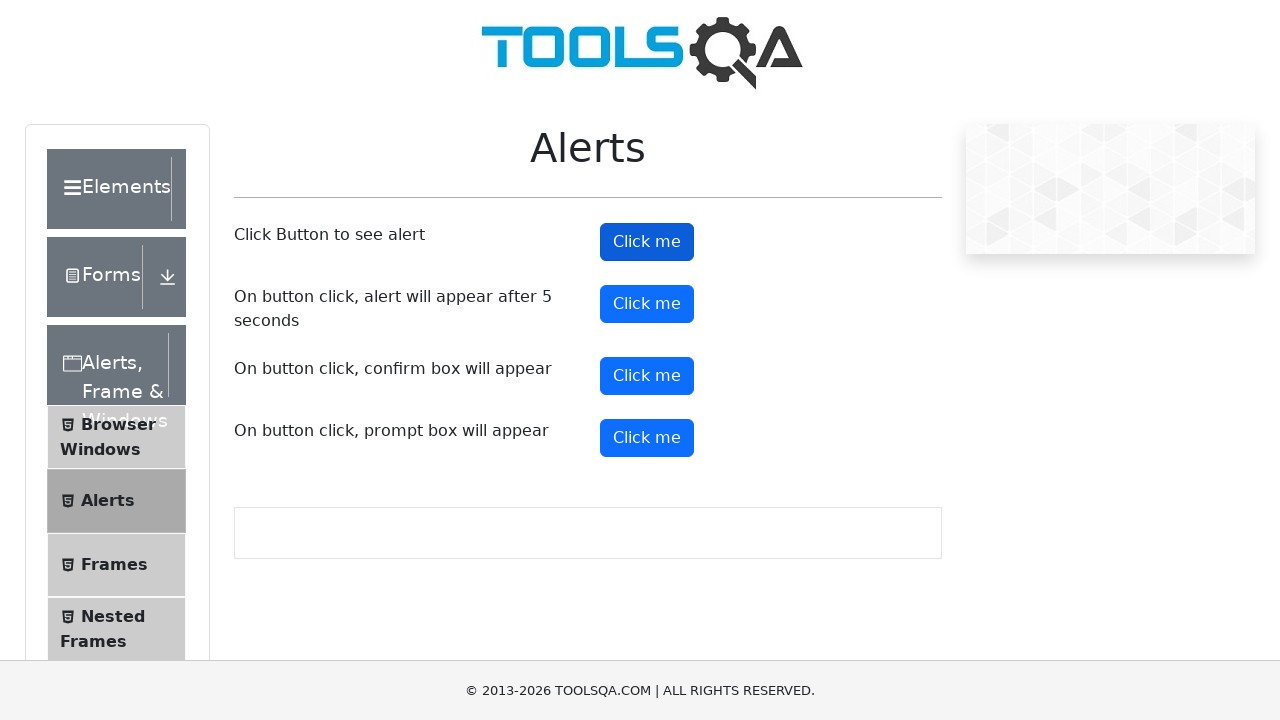